Tests modal dialog functionality by opening a small modal, verifying its content, and closing it

Starting URL: https://demoqa.com/modal-dialogs

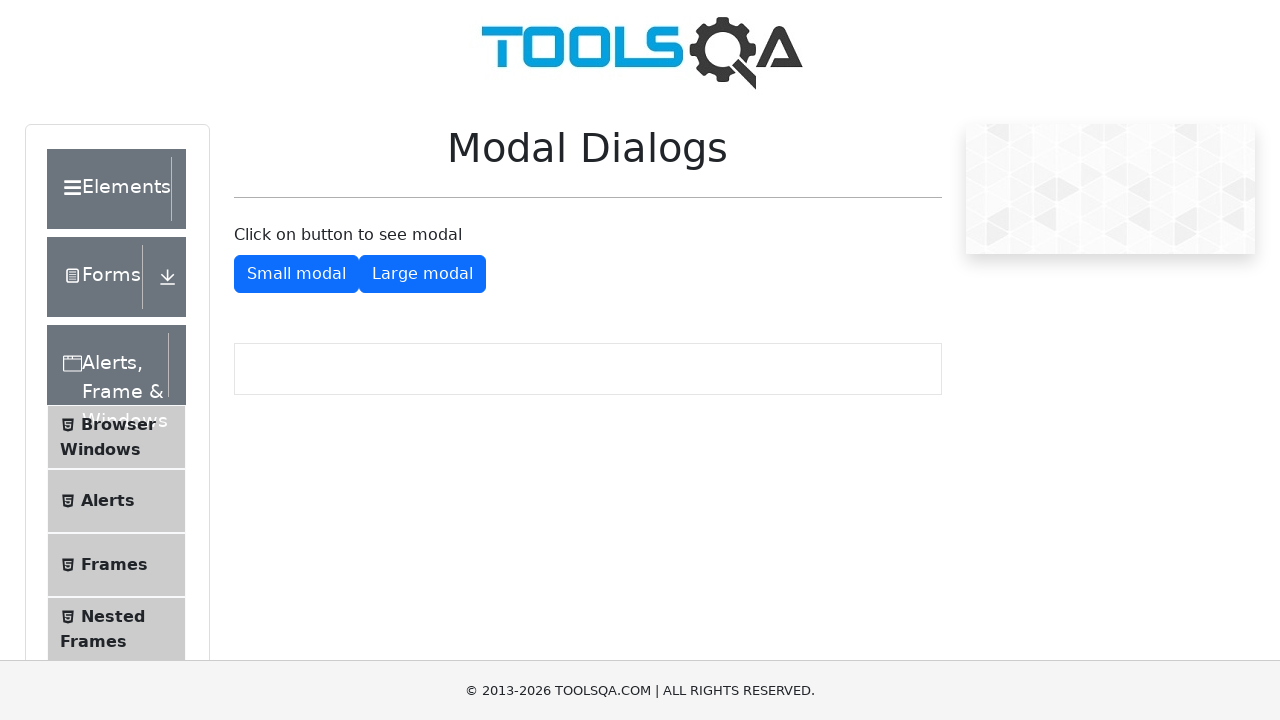

Clicked button to show small modal dialog at (296, 274) on #showSmallModal
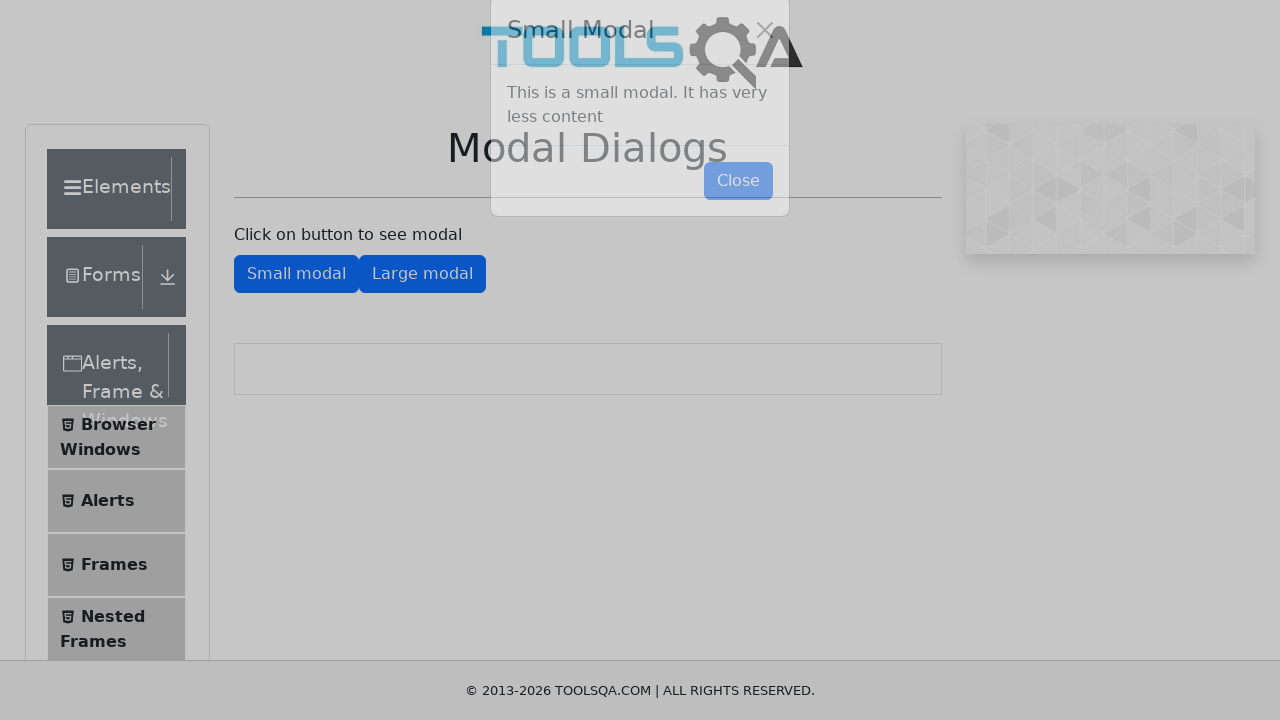

Modal dialog became visible
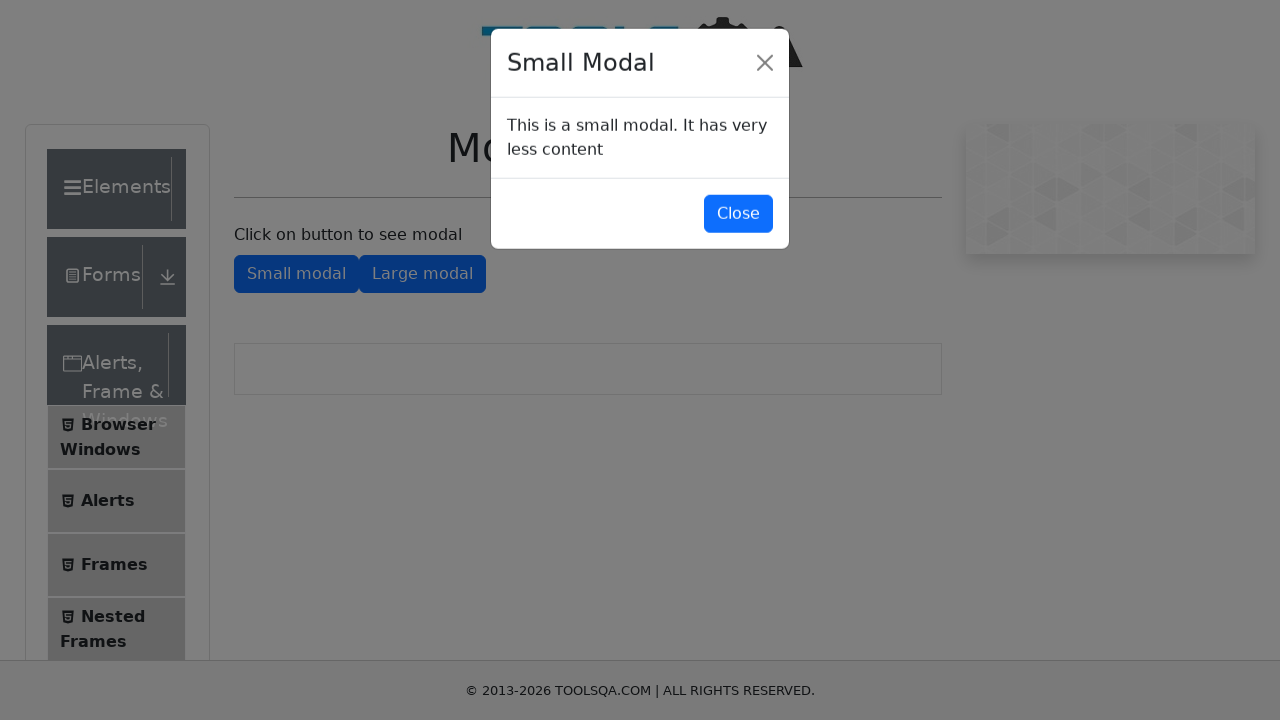

Located modal body element
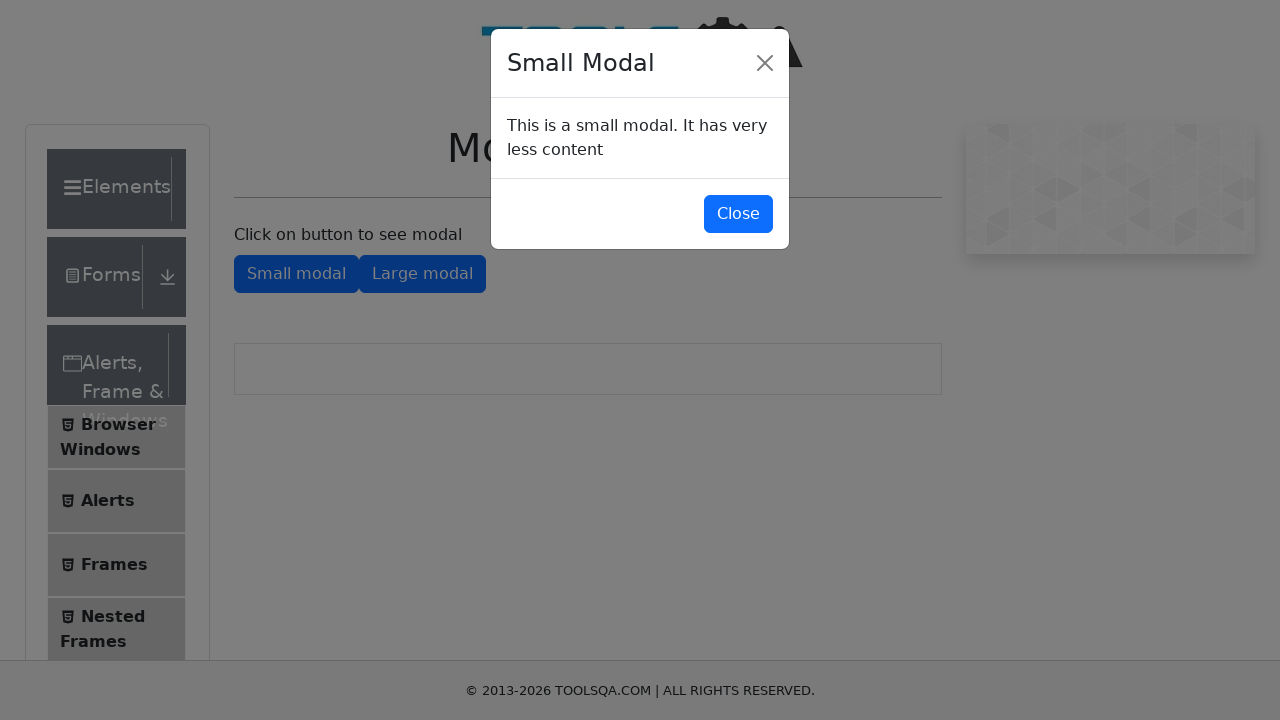

Verified modal is visible and contains expected content
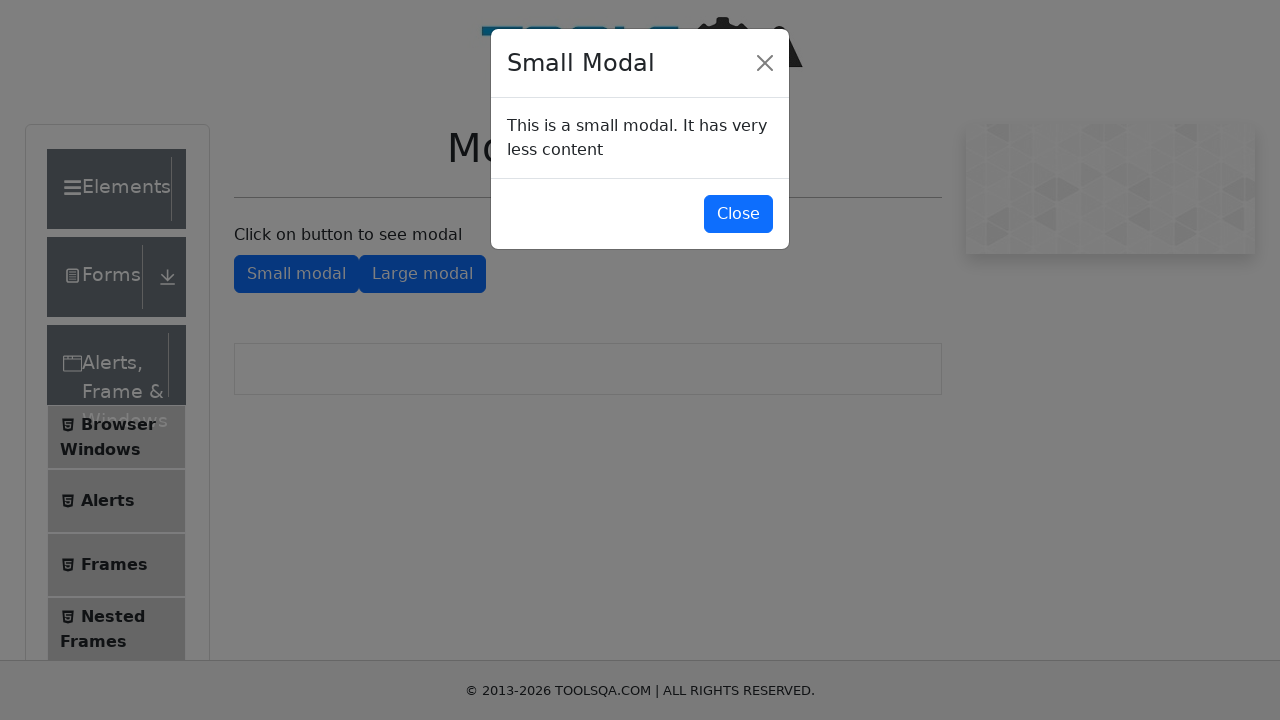

Clicked button to close the modal dialog at (738, 214) on #closeSmallModal
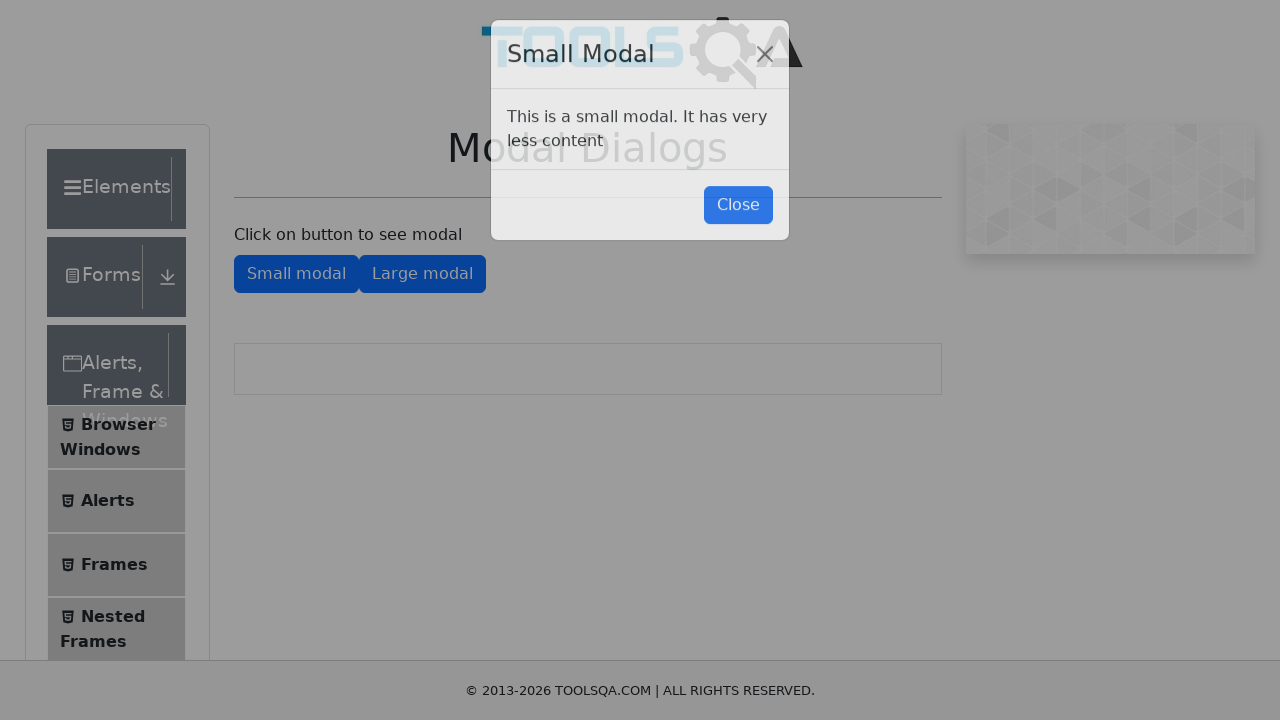

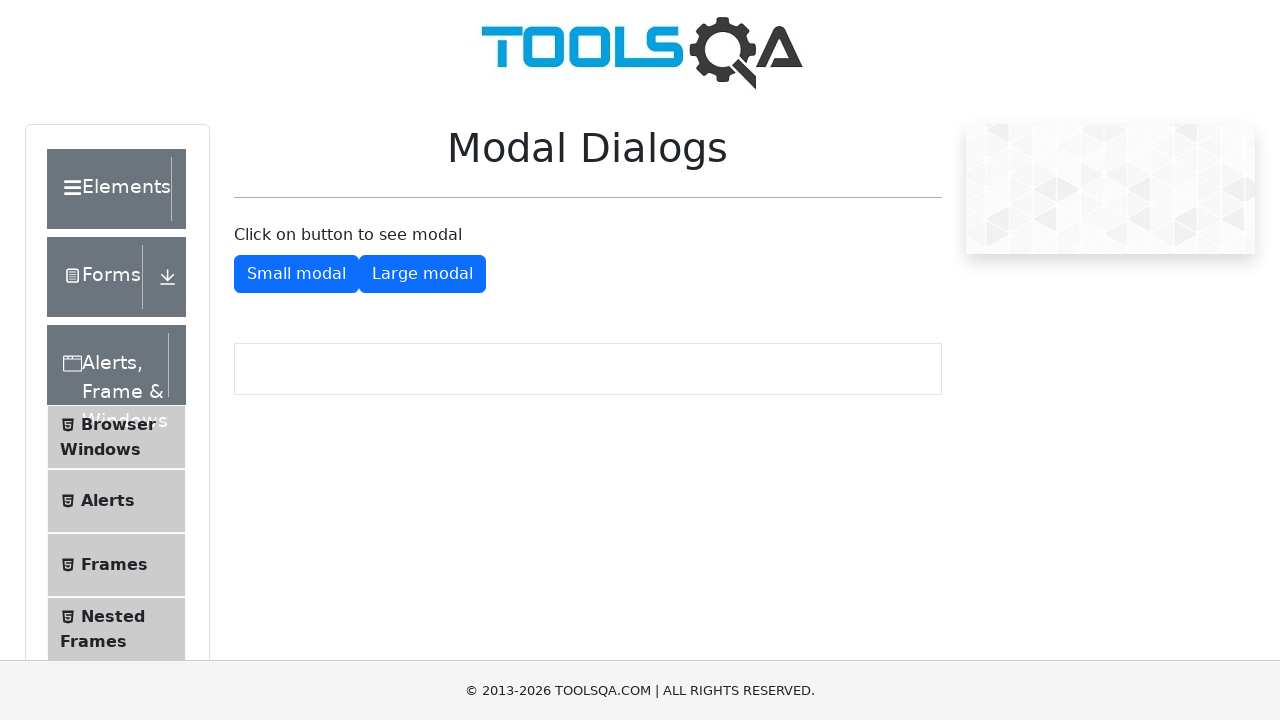